Tests the WhatCMS website by submitting a domain to check what CMS technology a website uses.

Starting URL: https://whatcms.org/

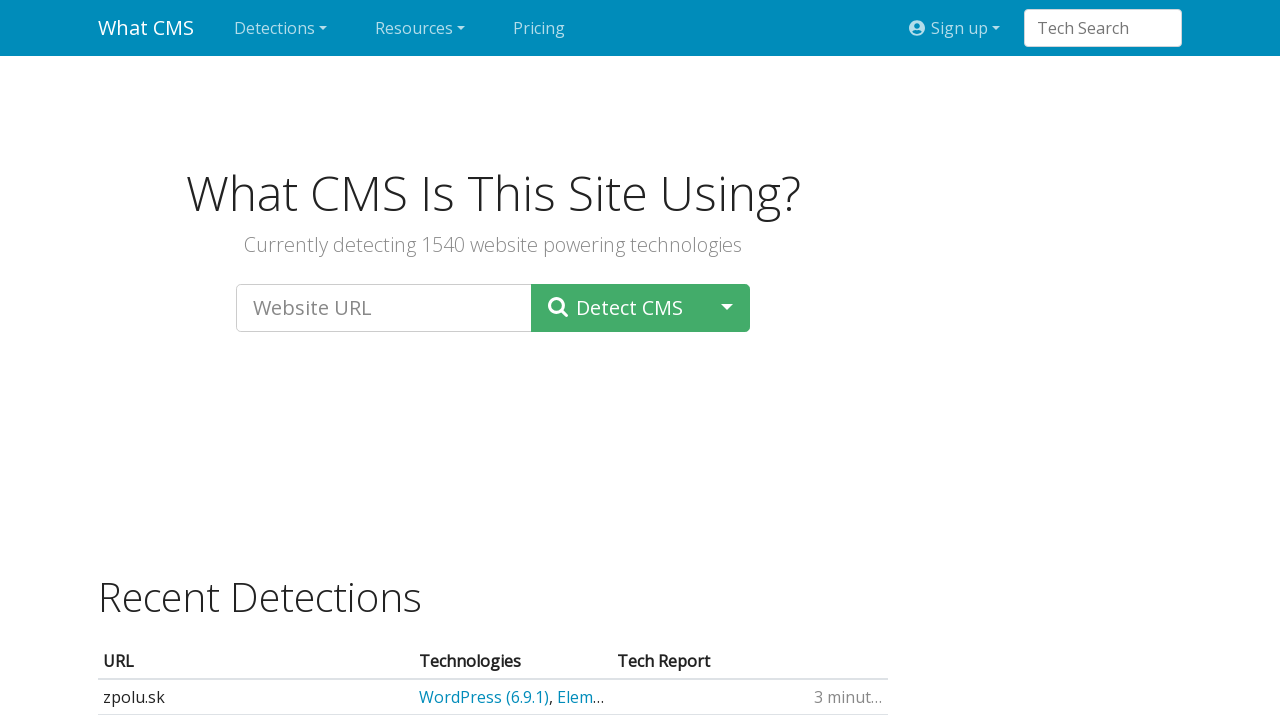

Filled domain field with 'example.com' on #what-cms-size
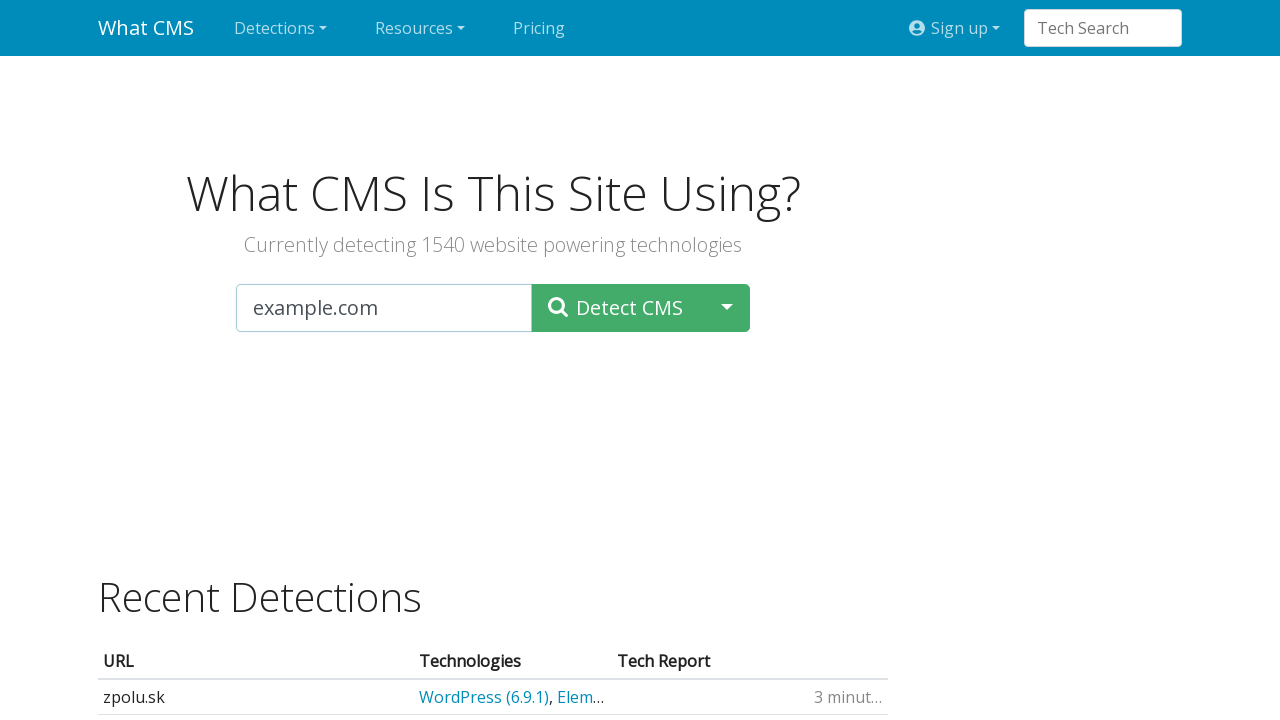

Clicked submit button to check CMS technology at (616, 308) on .btn-success
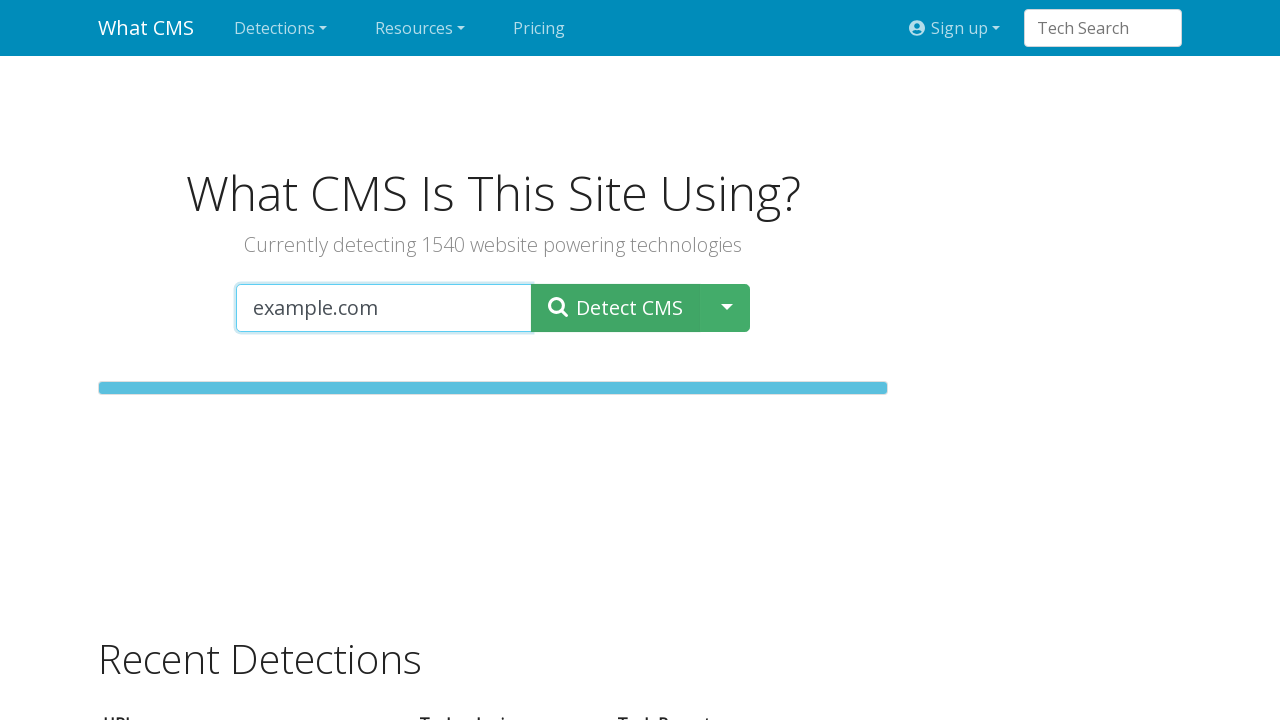

Waited for CMS detection results to load
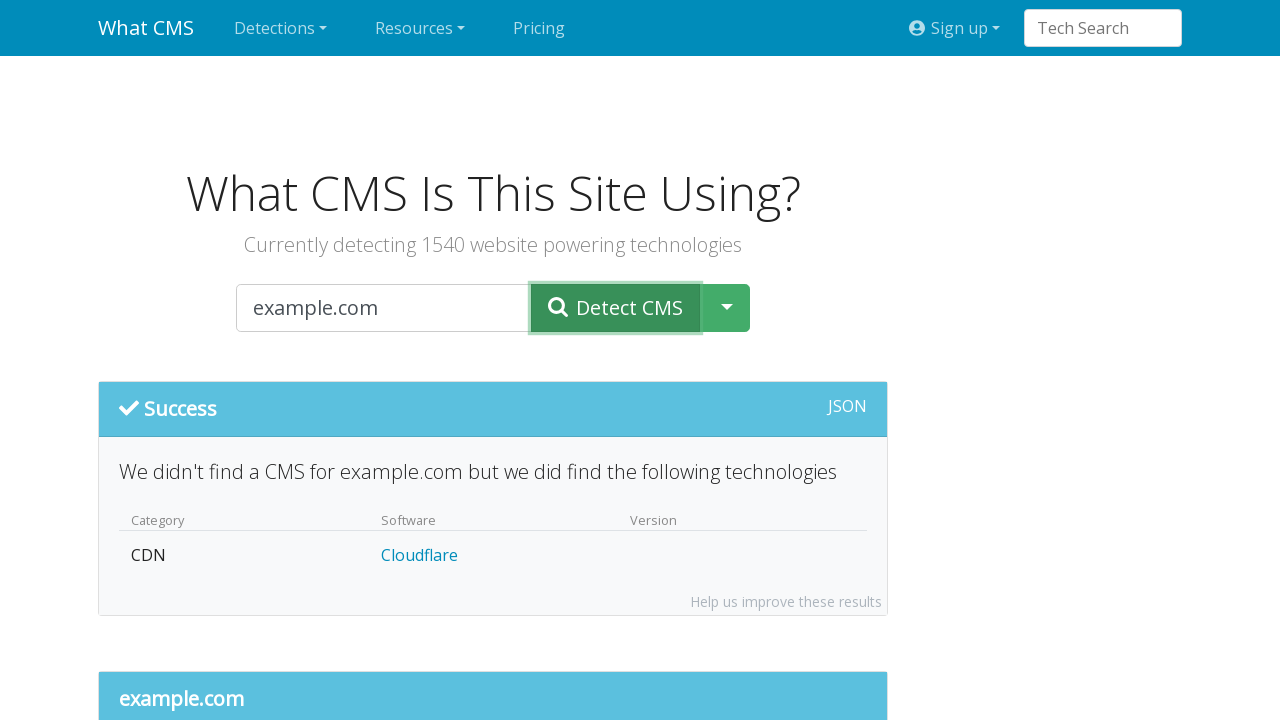

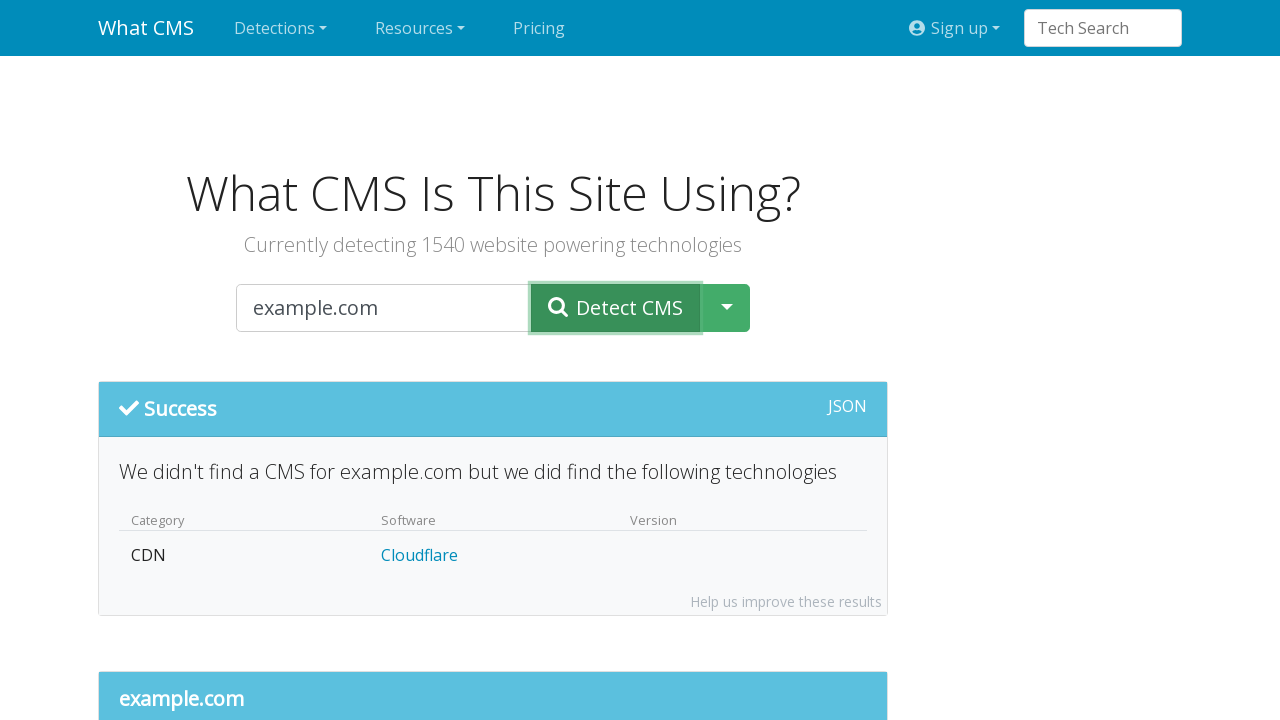